Navigates to Rahul Shetty Academy website and verifies that the page title matches the expected value "Rahul Shetty Academy"

Starting URL: https://rahulshettyacademy.com/

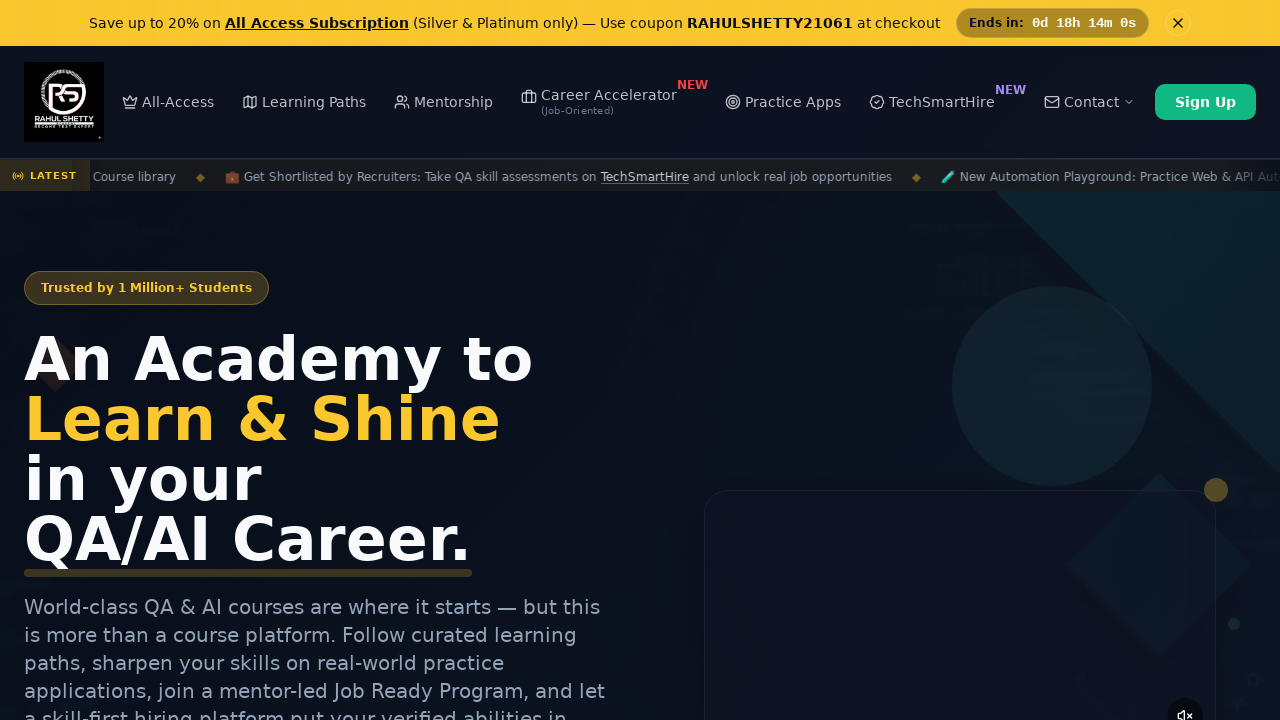

Waited for page to reach domcontentloaded state
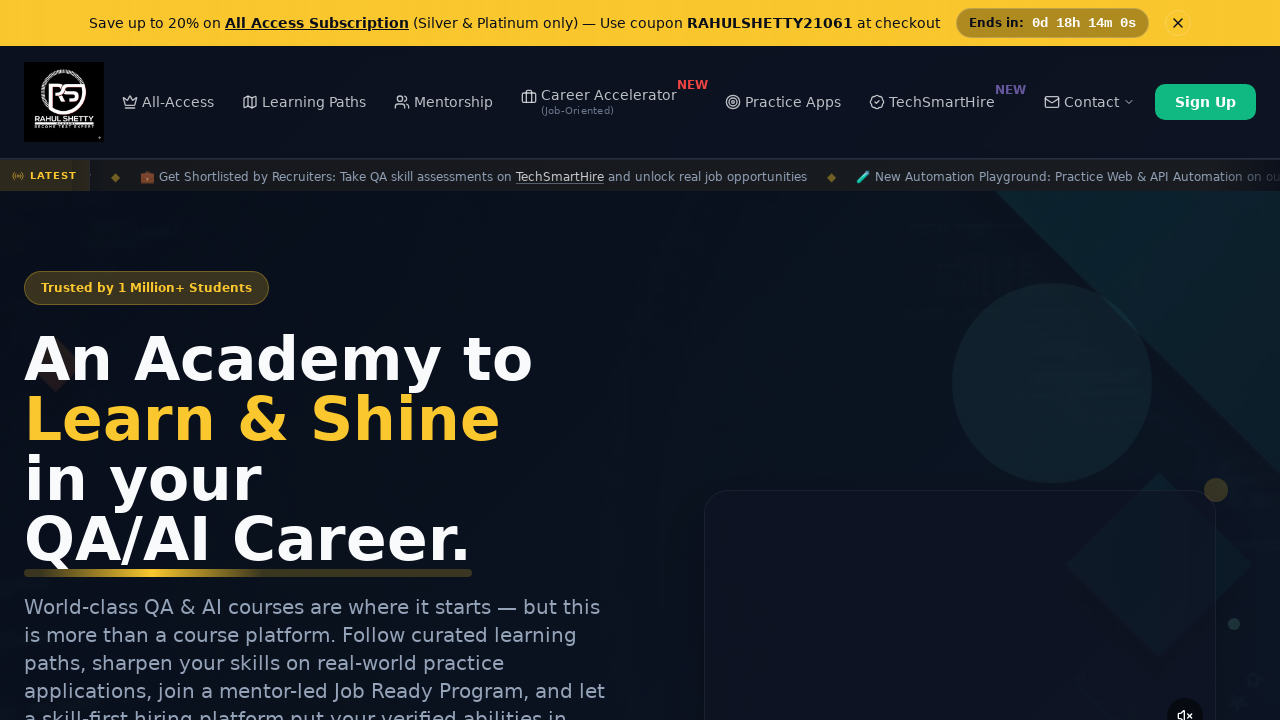

Verified page title contains 'Rahul Shetty Academy'
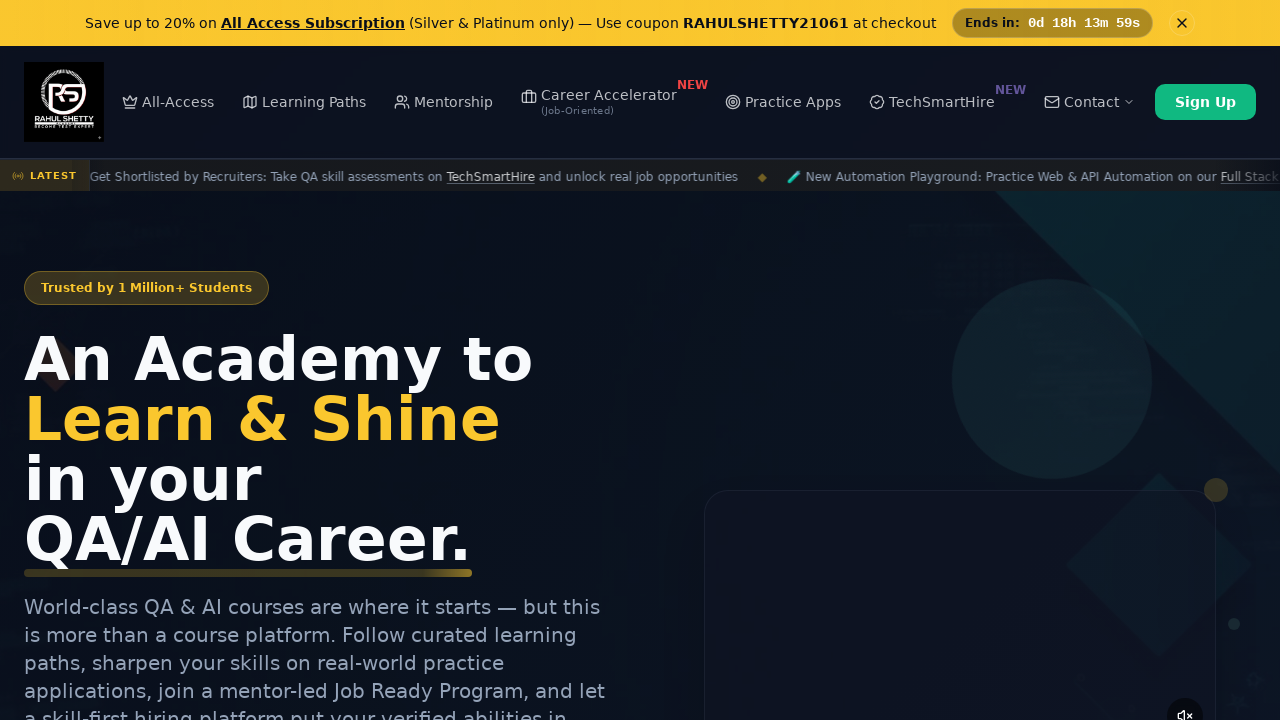

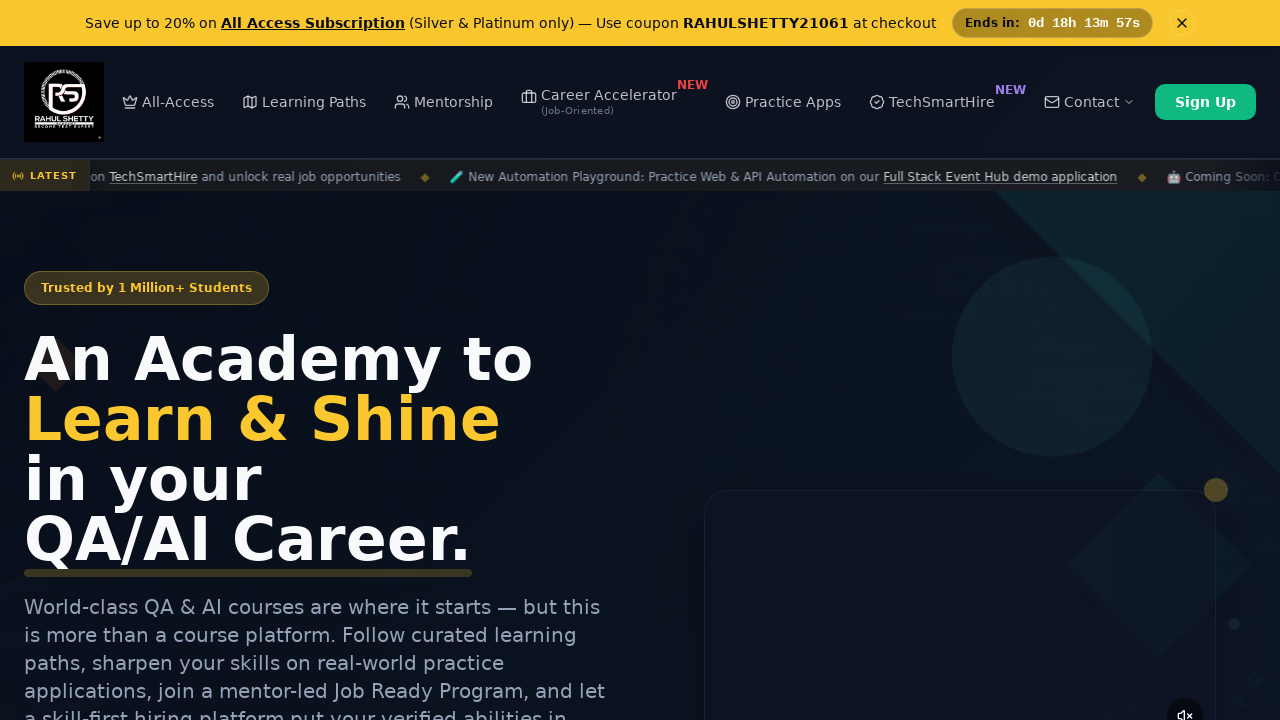